Tests the Text Box form on demoqa.com by navigating to the Elements section, filling out the text box form with name, email, and address fields, submitting it, and verifying the submitted data is displayed correctly.

Starting URL: https://demoqa.com/

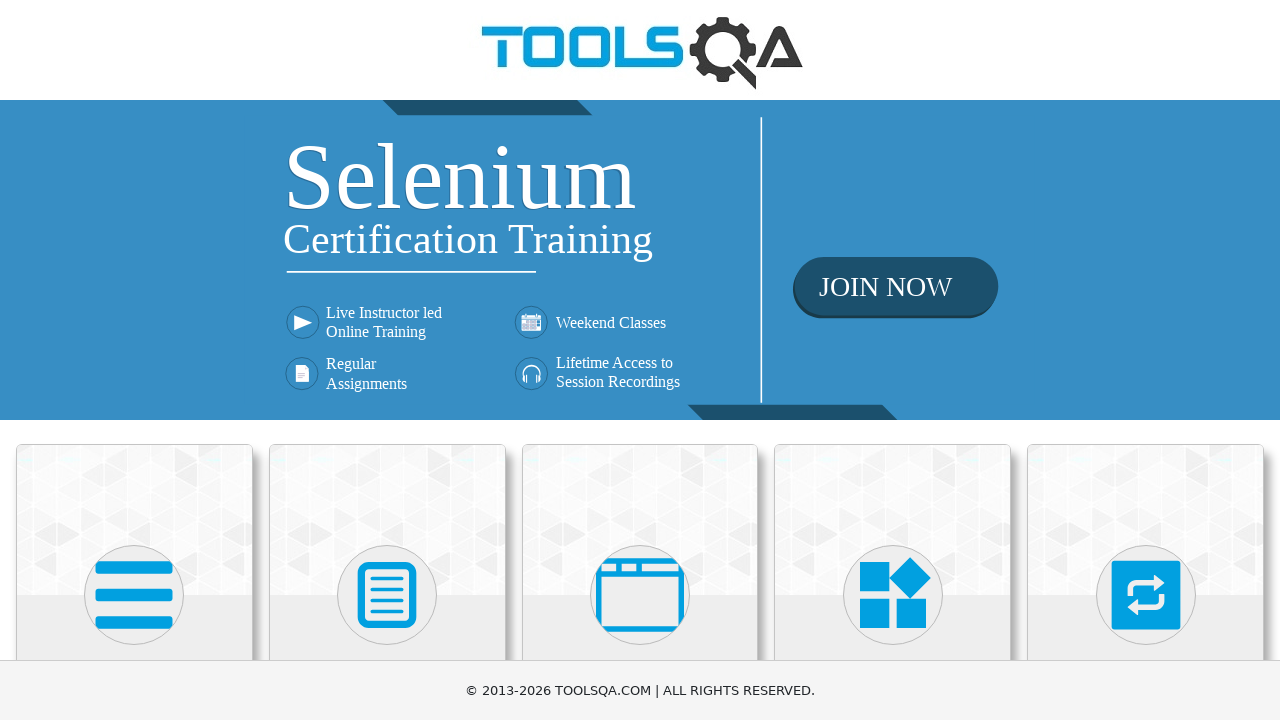

Clicked on Elements card on the homepage at (134, 360) on text=Elements
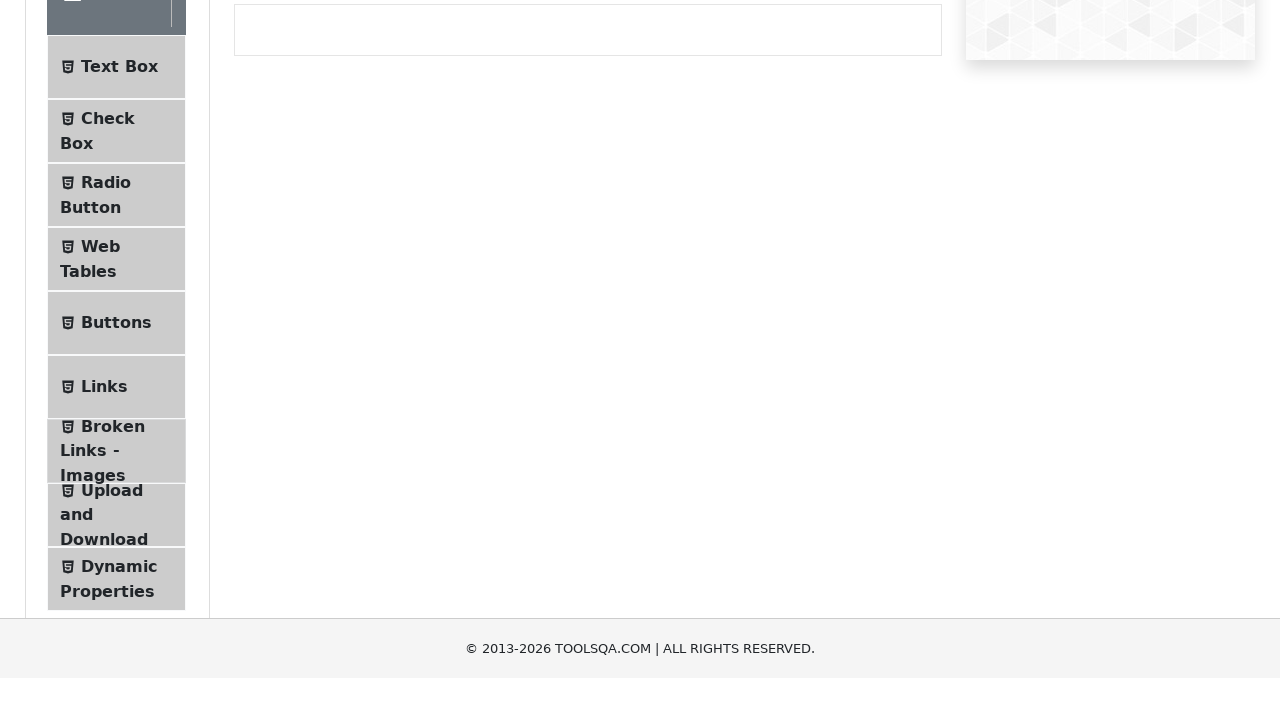

Clicked on Text Box menu item at (119, 261) on text=Text Box
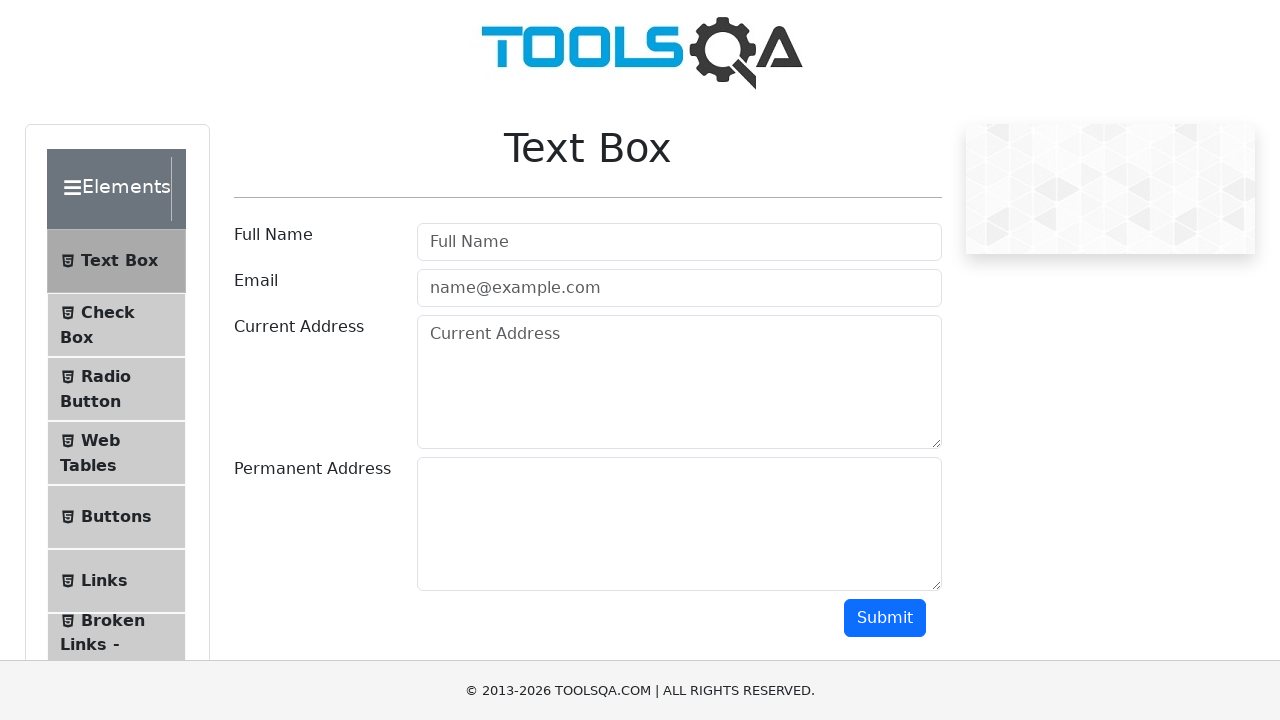

Filled in name field with 'Viktor Gusev' on #userName
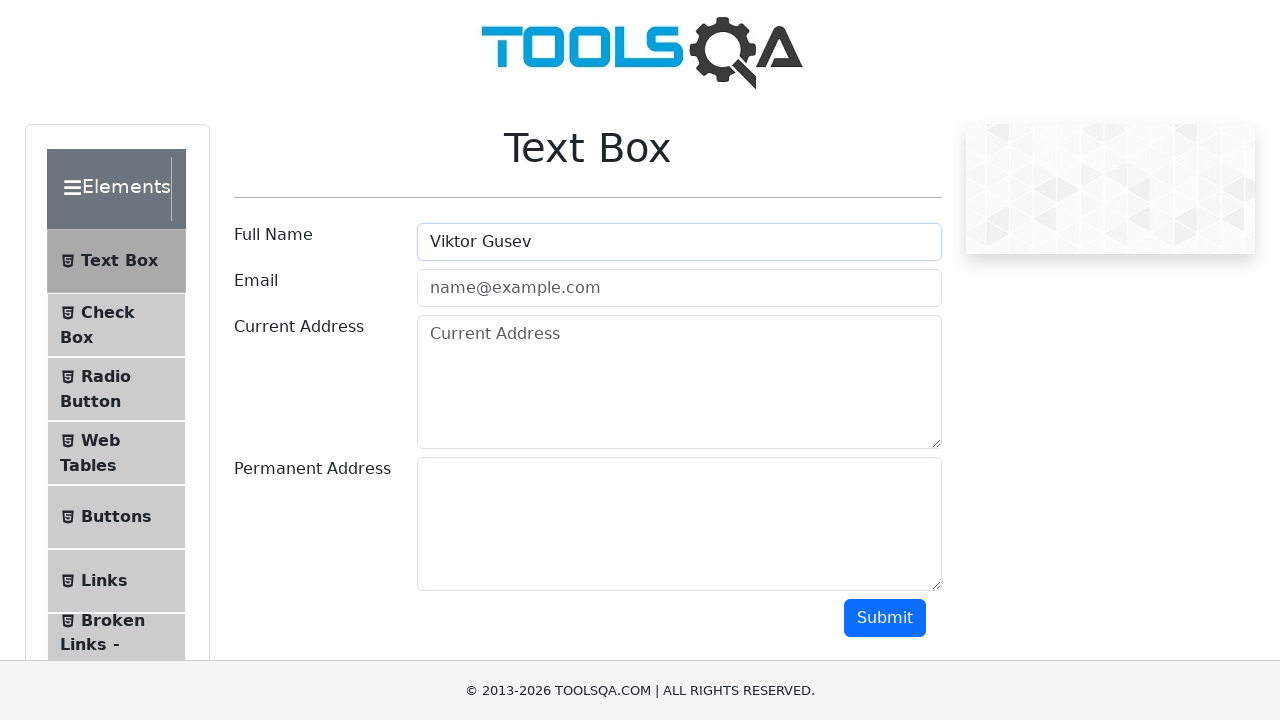

Filled in email field with 'karage1625@bayxs.com' on #userEmail
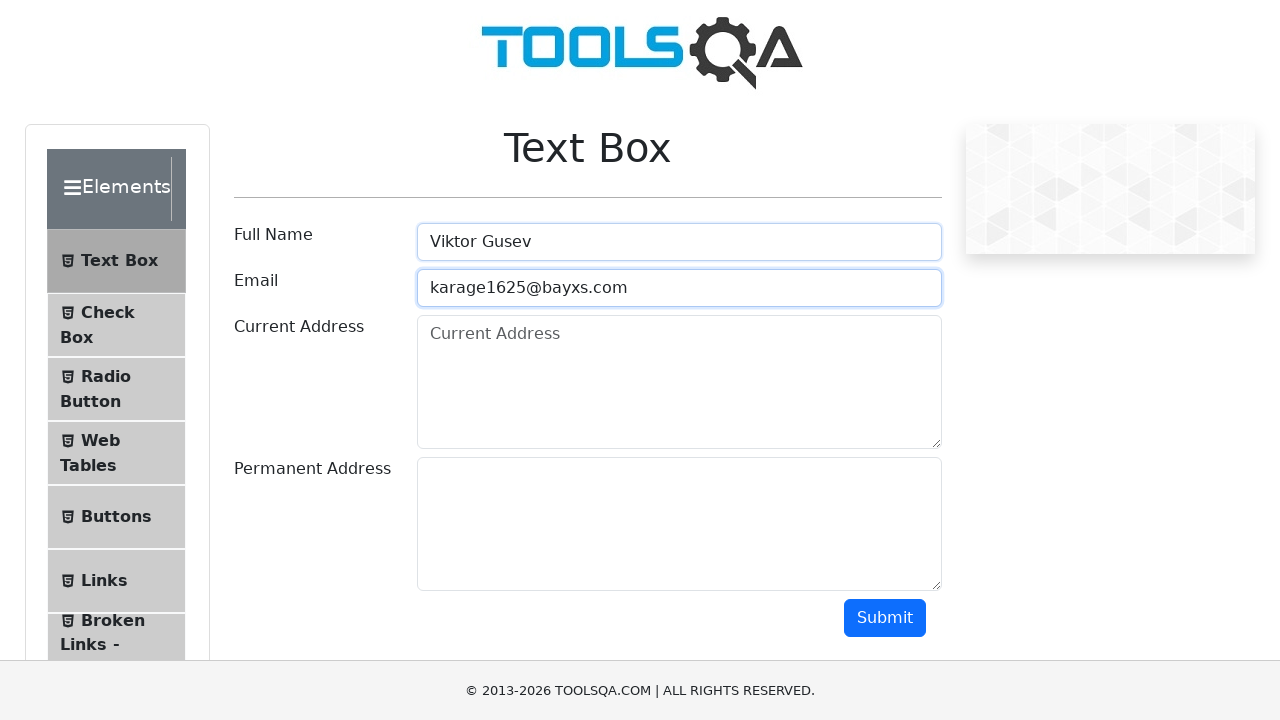

Filled in current address field with 'Lesi 22, Kiev, 34433, Ukraine' on #currentAddress
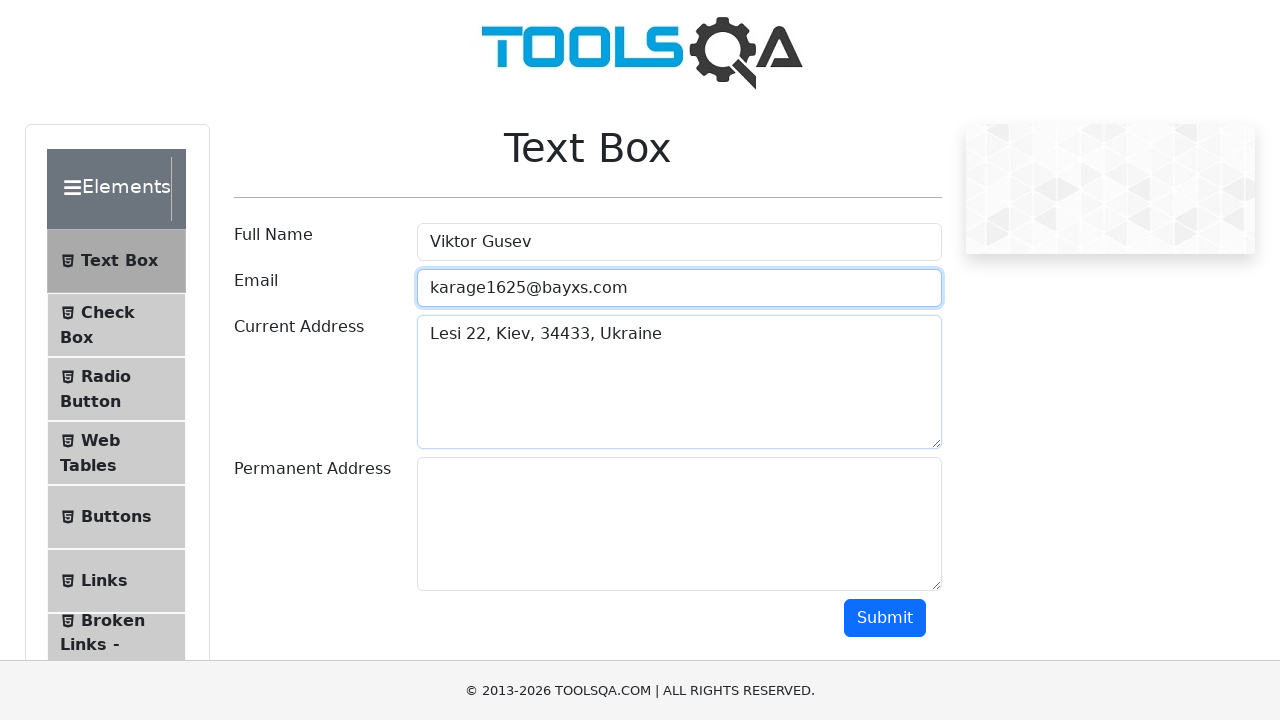

Filled in permanent address field with 'The same as above' on #permanentAddress
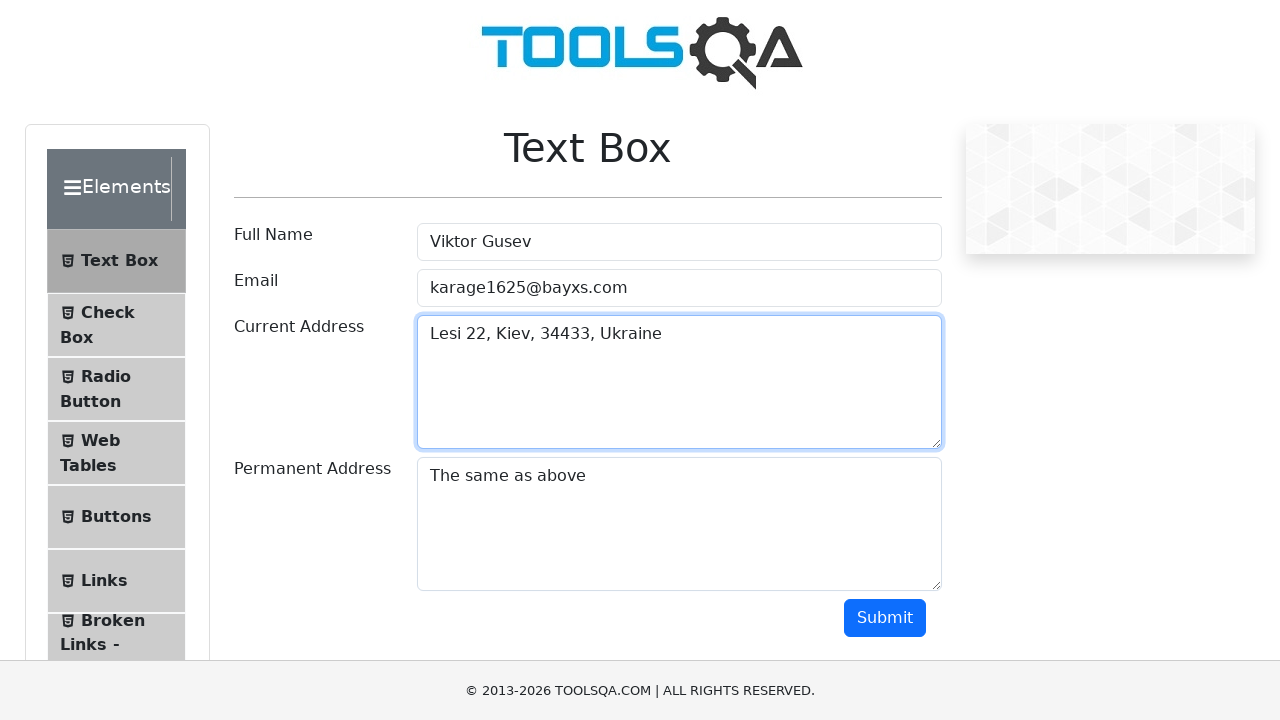

Clicked Submit button at (885, 618) on #submit
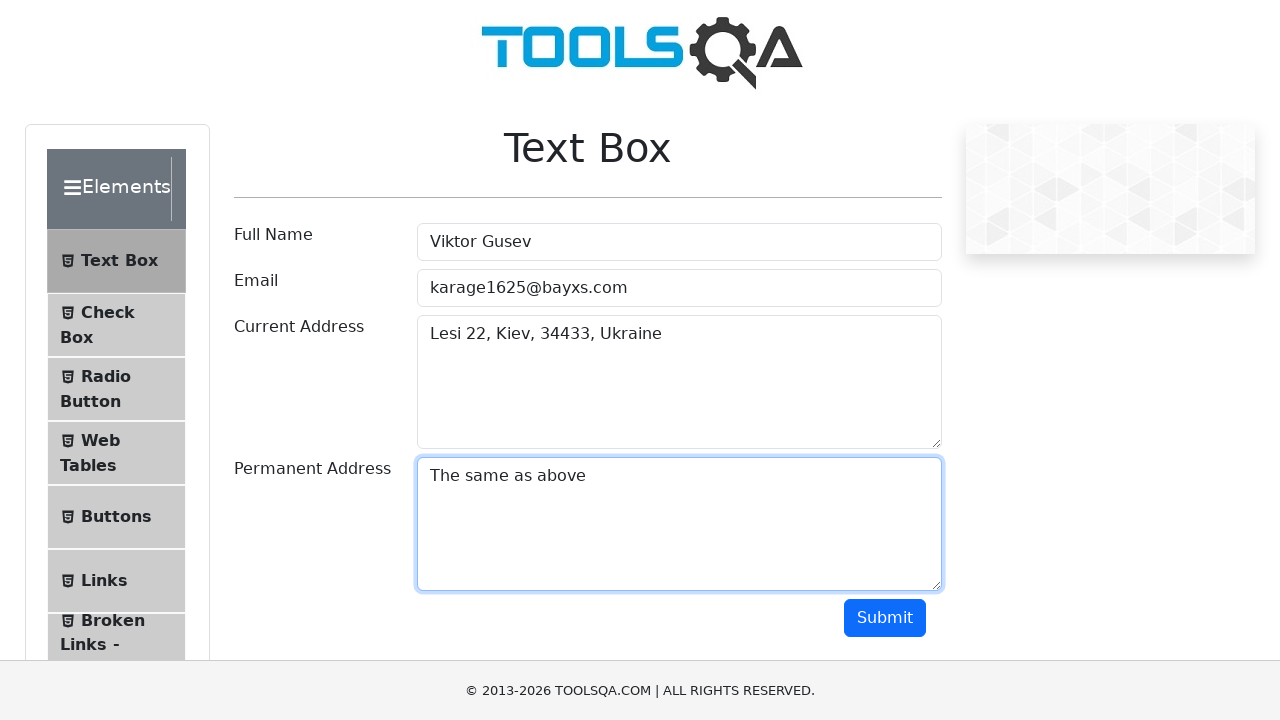

Output section loaded after form submission
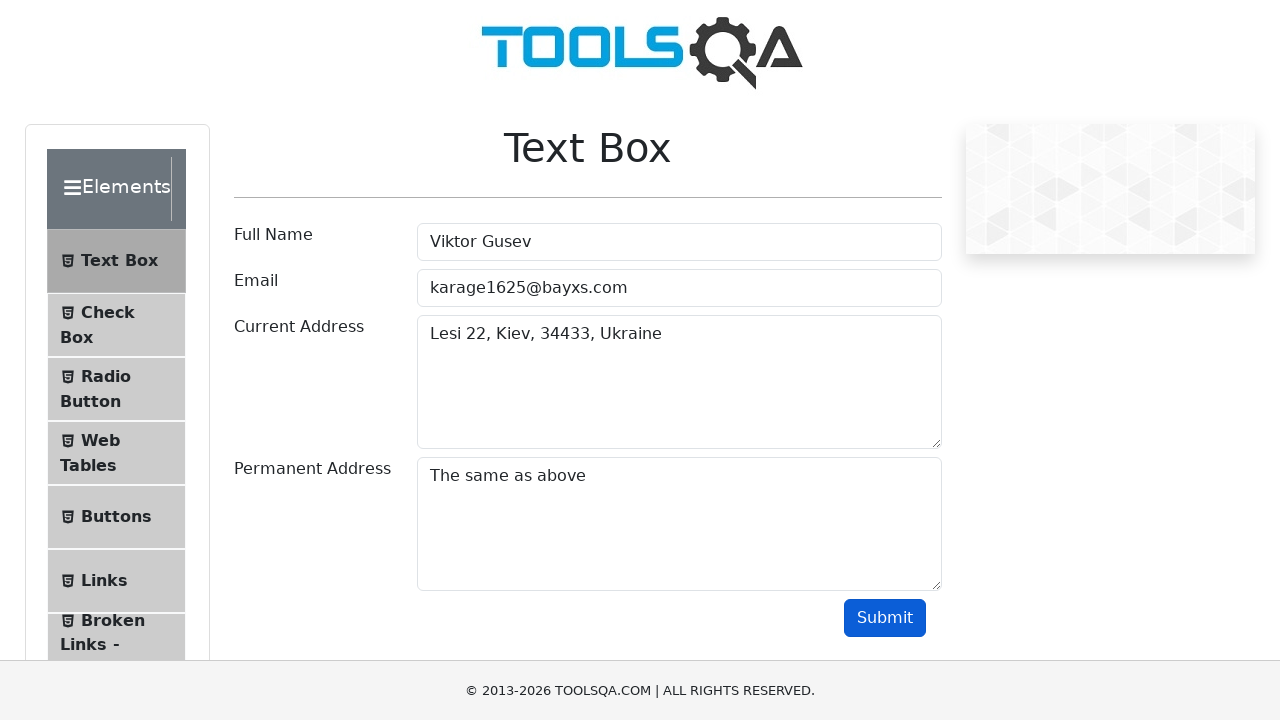

Verified name field is displayed in output
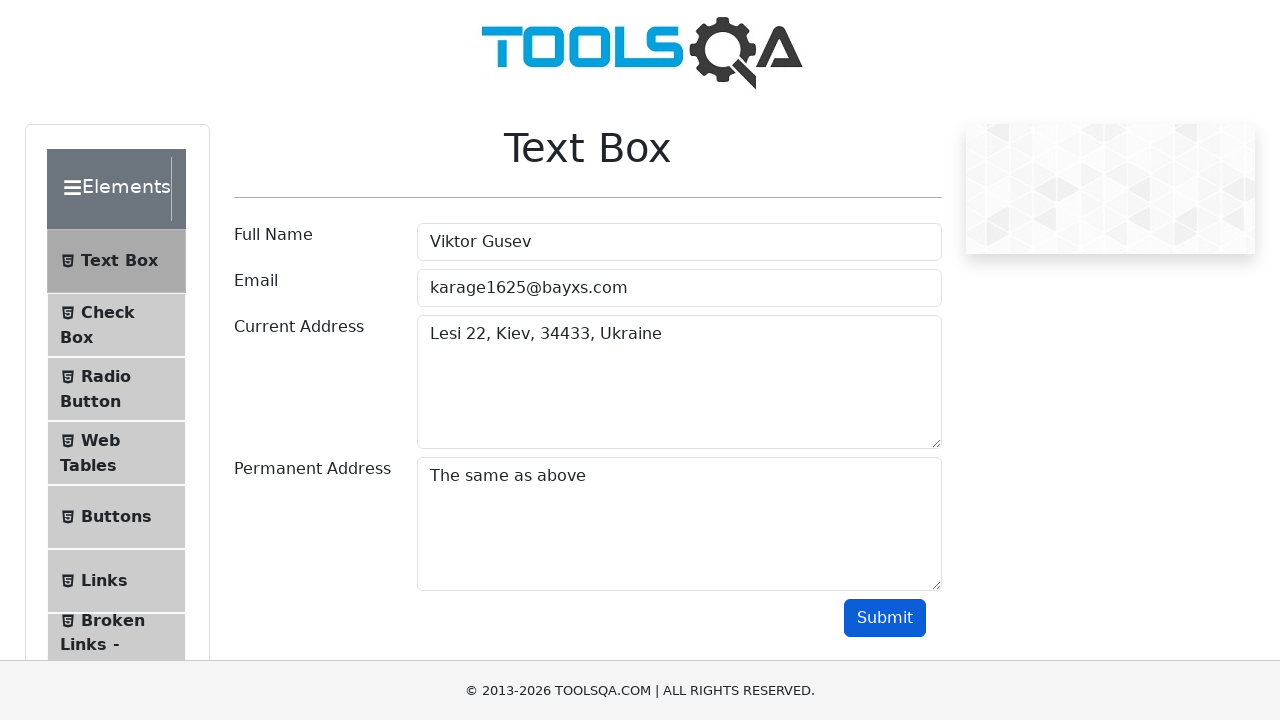

Verified email field is displayed in output
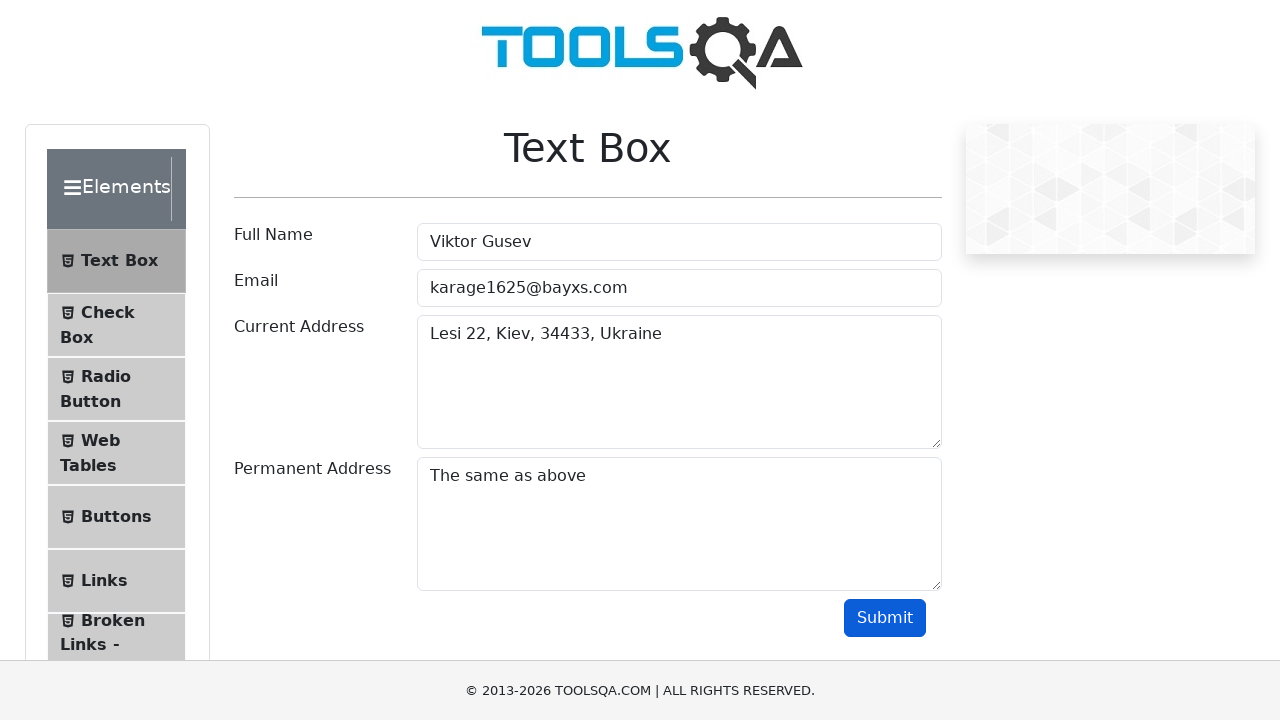

Verified current address field is displayed in output
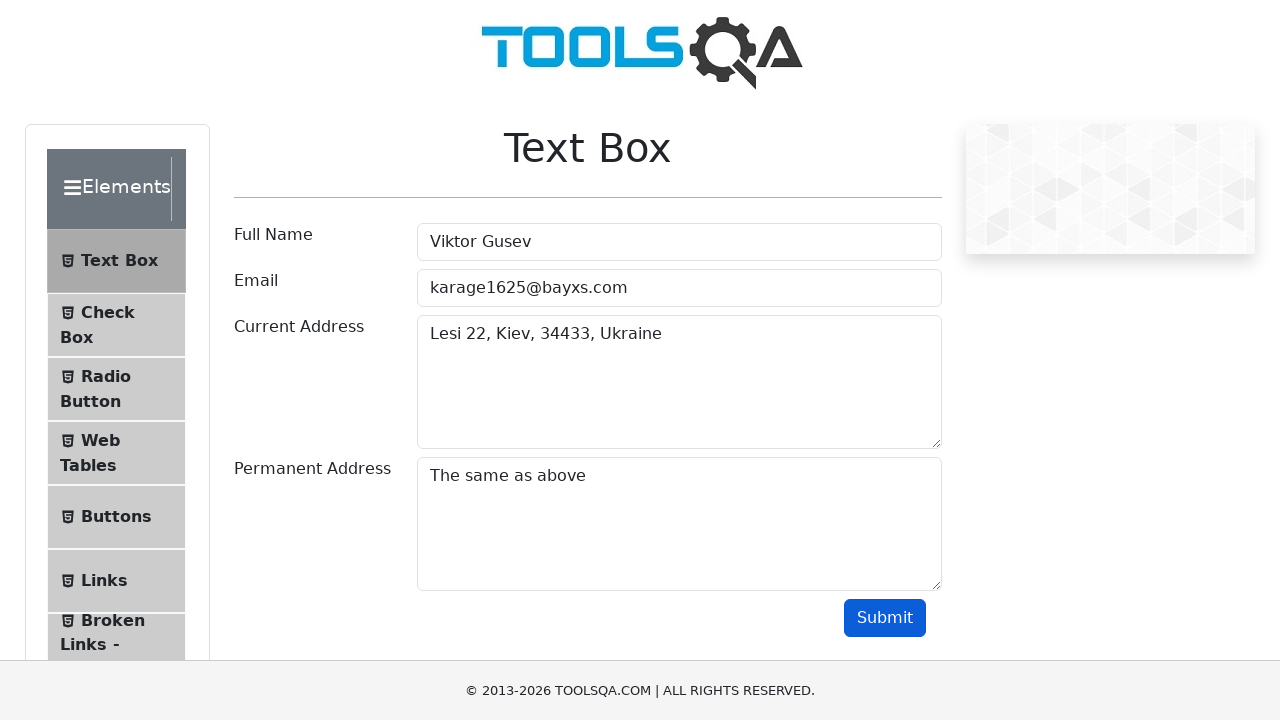

Verified permanent address field is displayed in output
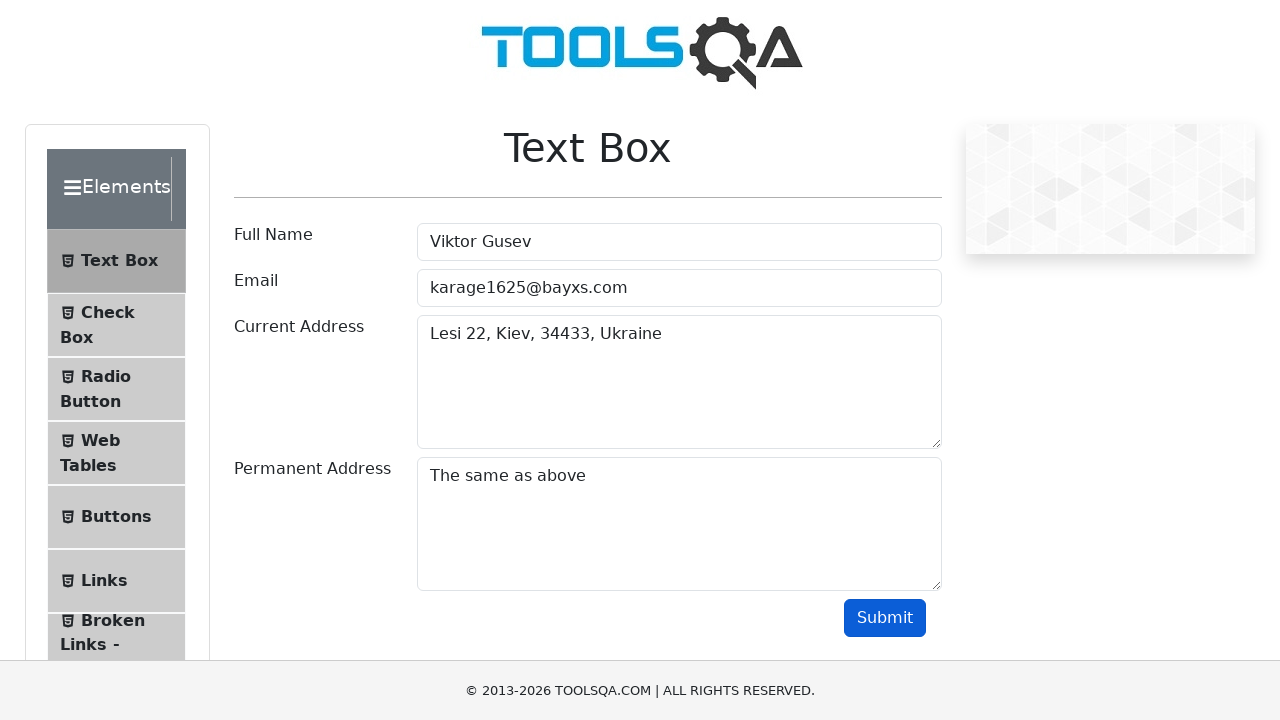

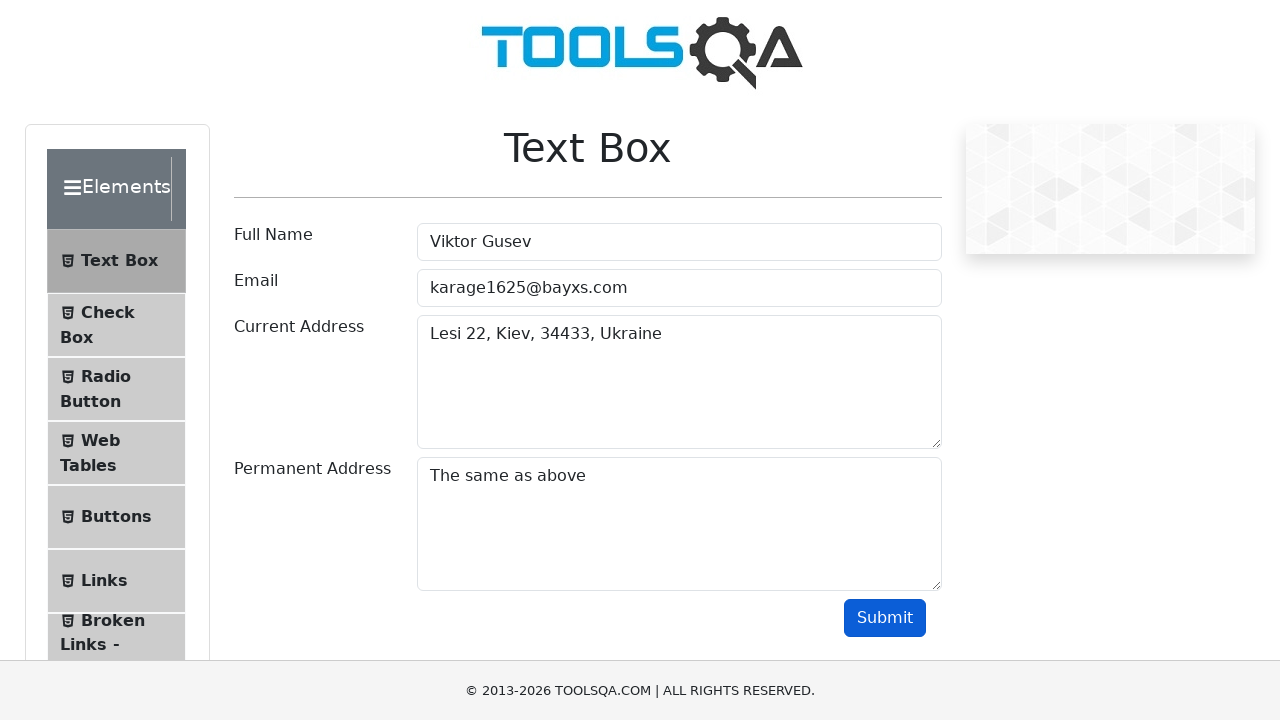